Tests alert handling by clicking a button that triggers an alert and accepting it

Starting URL: https://testautomationpractice.blogspot.com/

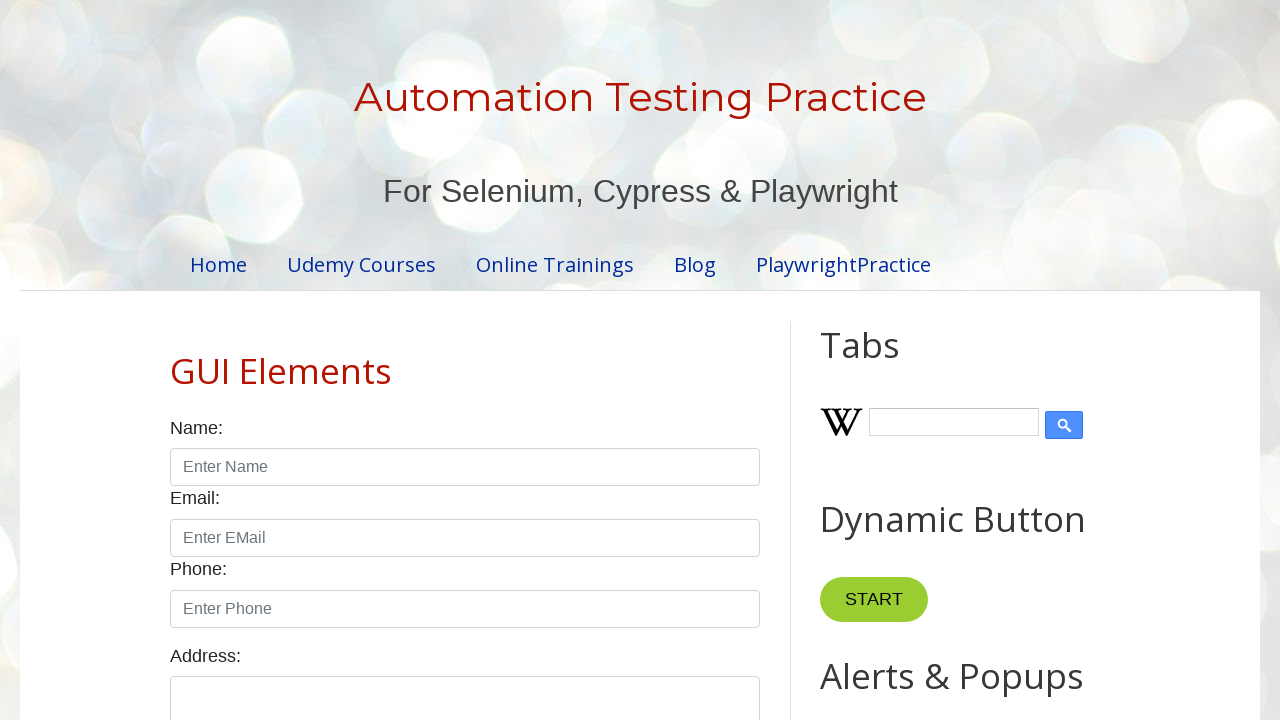

Clicked alert button to trigger alert dialog at (888, 361) on xpath=//button[@id='alertBtn']
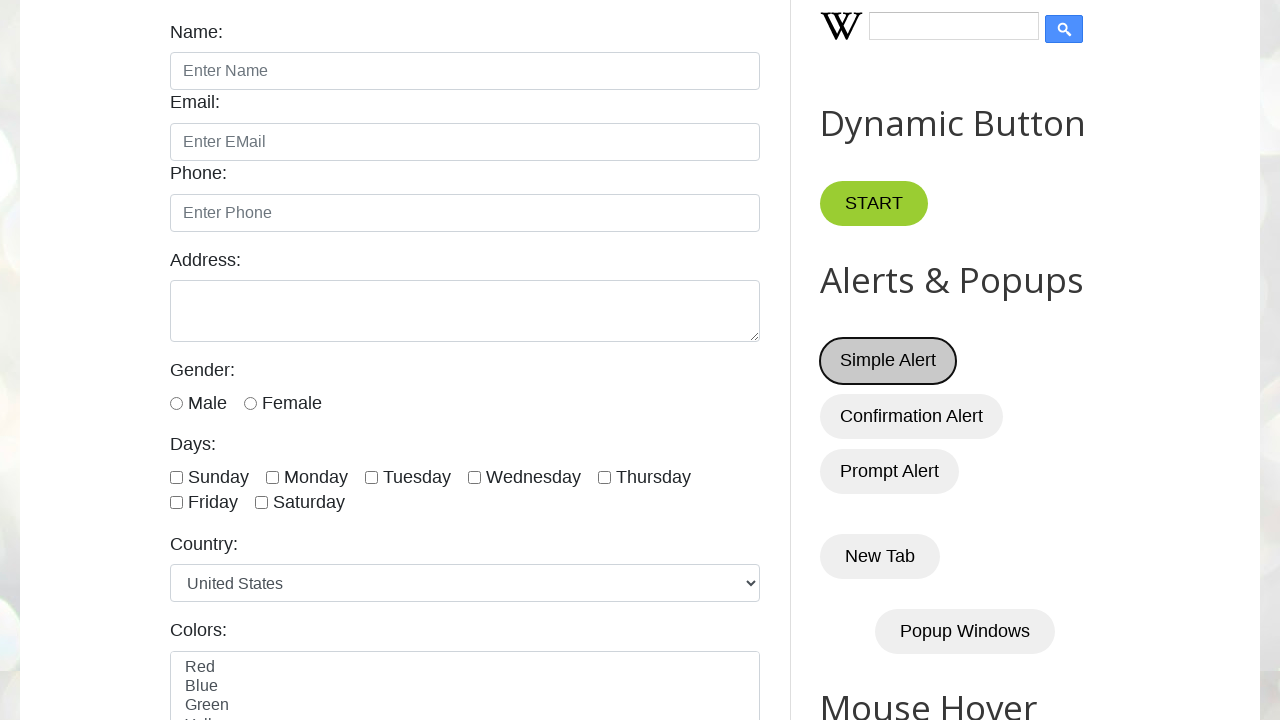

Set up dialog handler to accept alerts
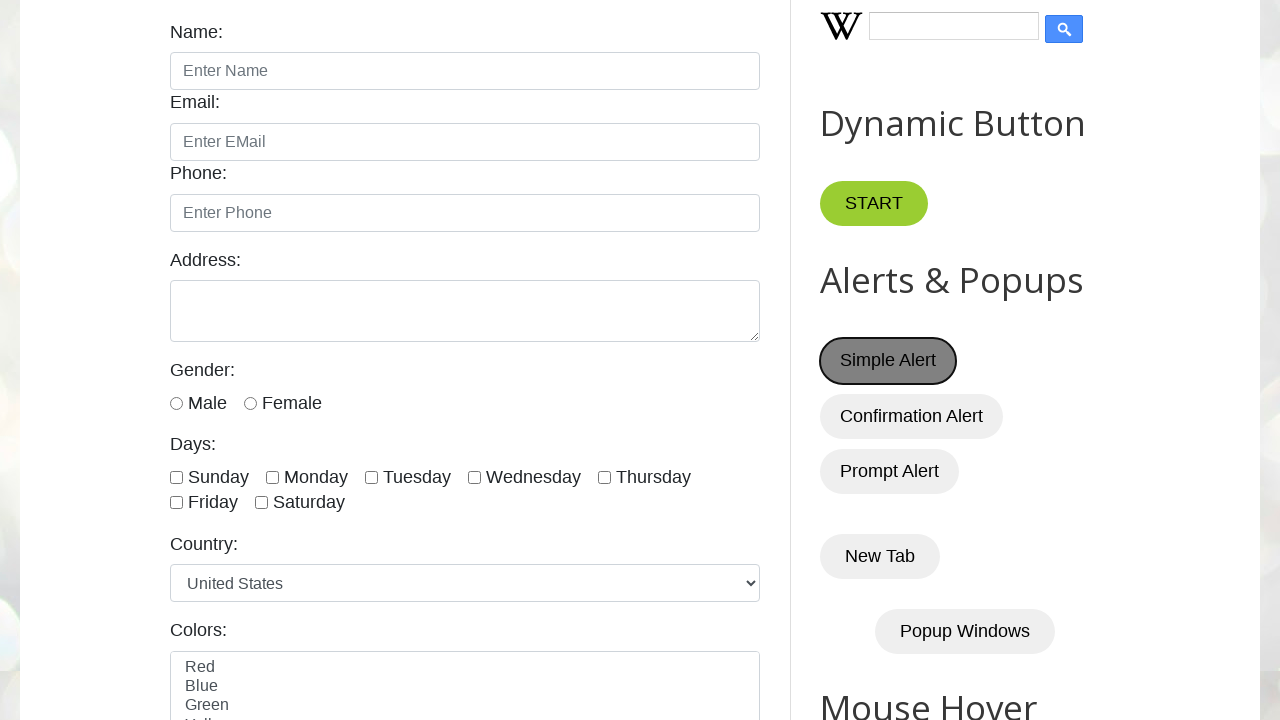

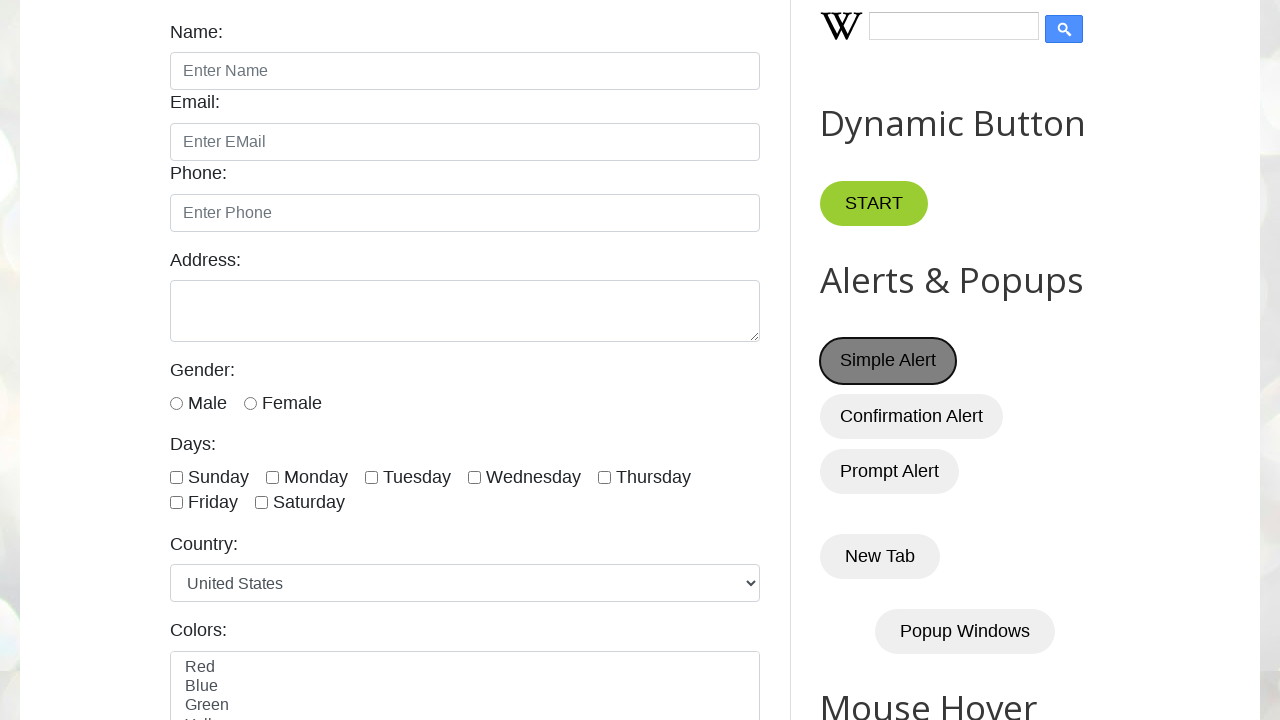